Navigates to W3Schools HTML tables page and scrolls to the "Table Rows" section

Starting URL: https://www.w3schools.com/html/html_tables.asp

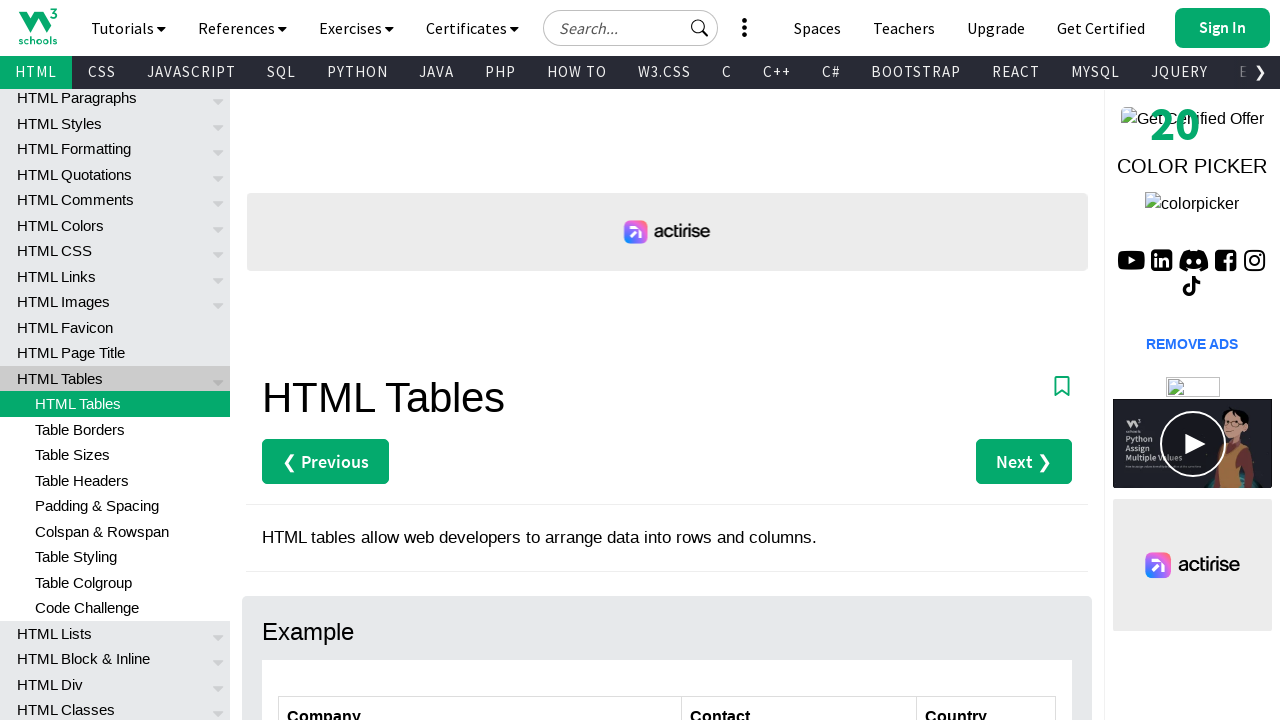

Located the 'Table Rows' heading element
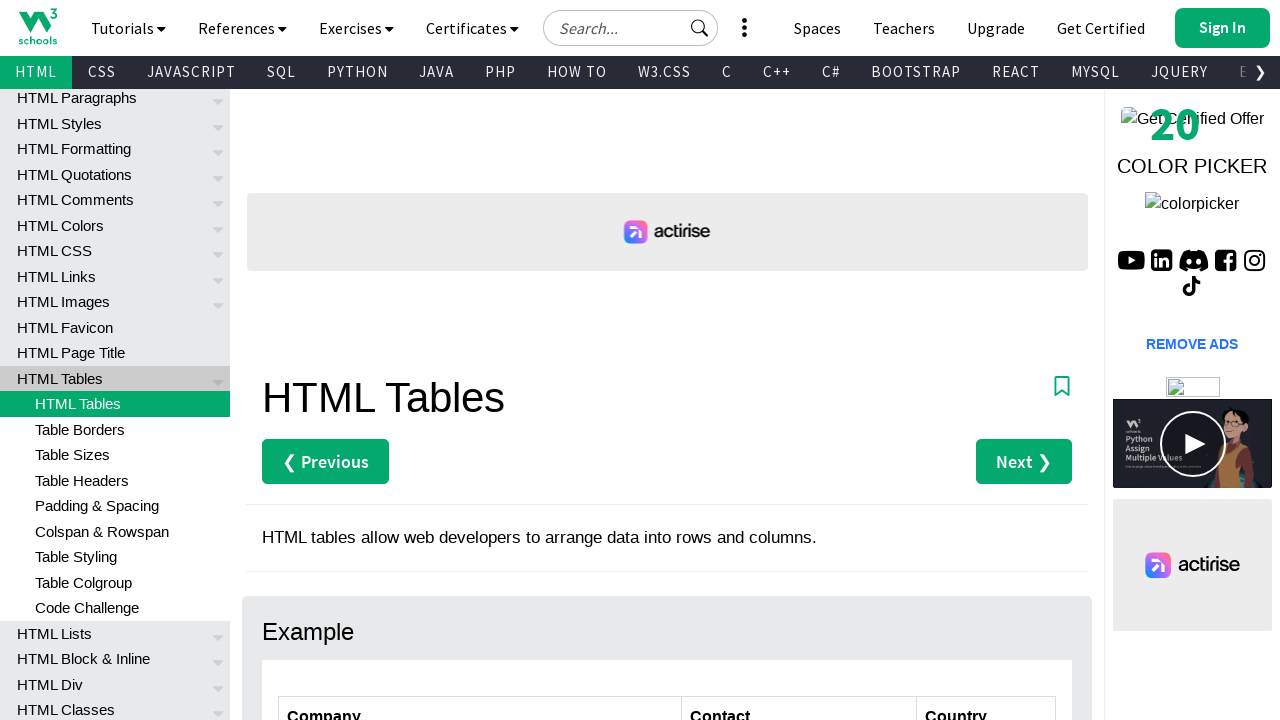

Scrolled to the 'Table Rows' section
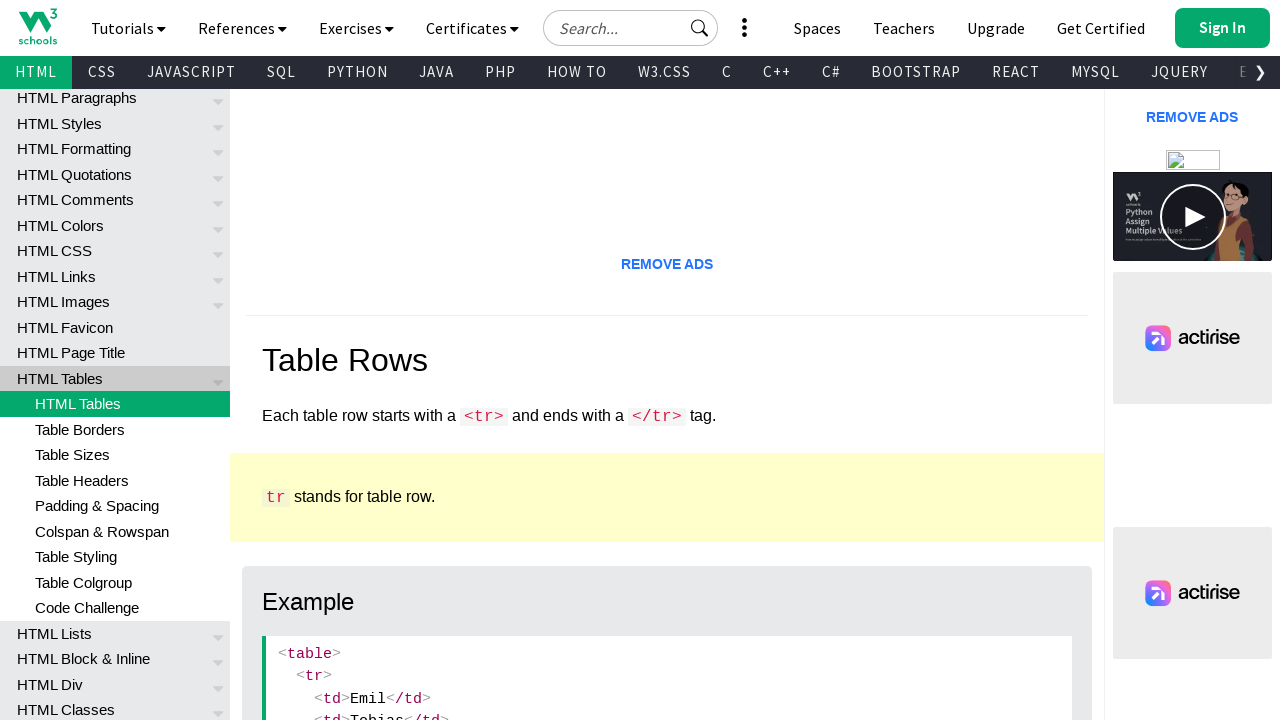

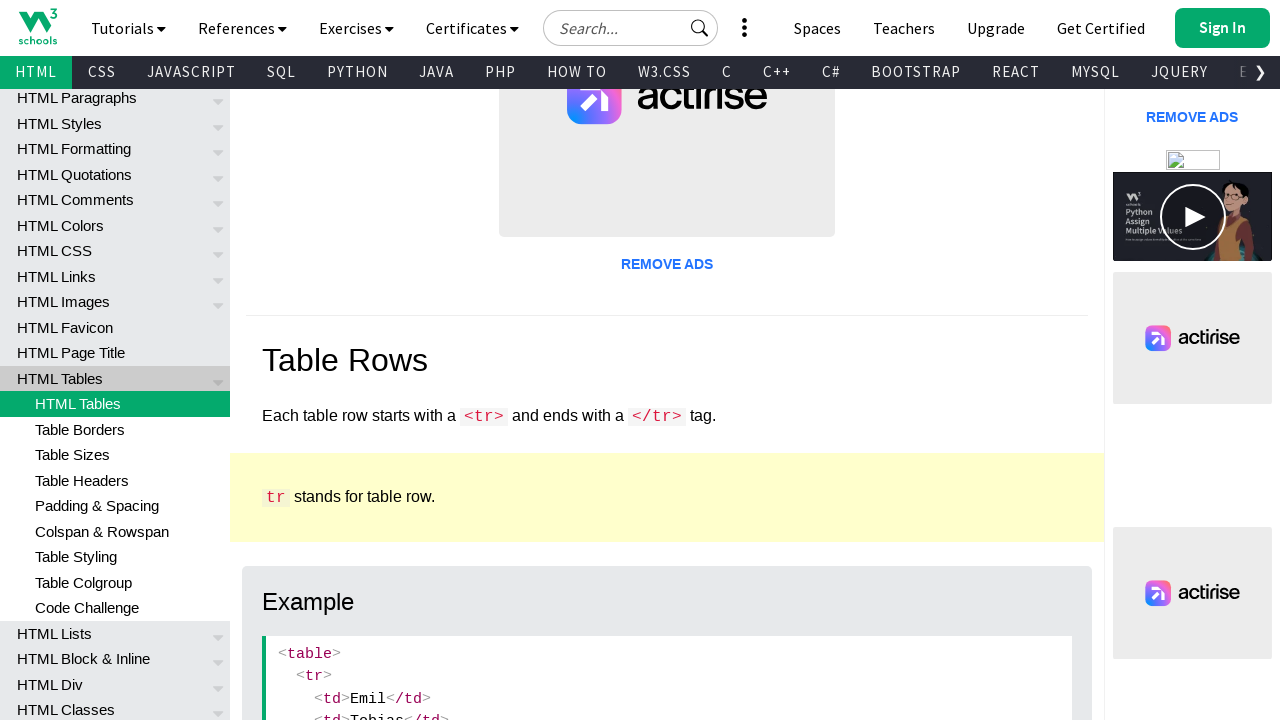